Tests the book search functionality on an automation bookstore website by entering a book name in the search box

Starting URL: https://automationbookstore.dev/

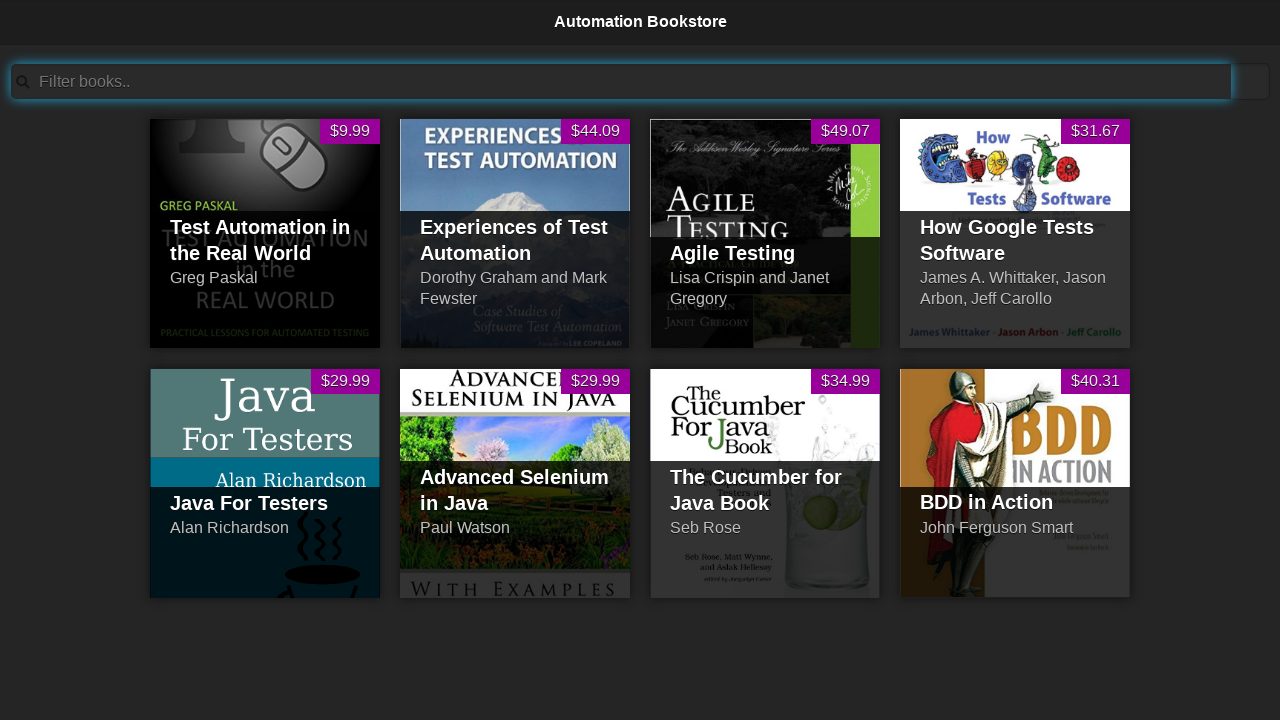

Filled search bar with 'Agile Testing' on #searchBar
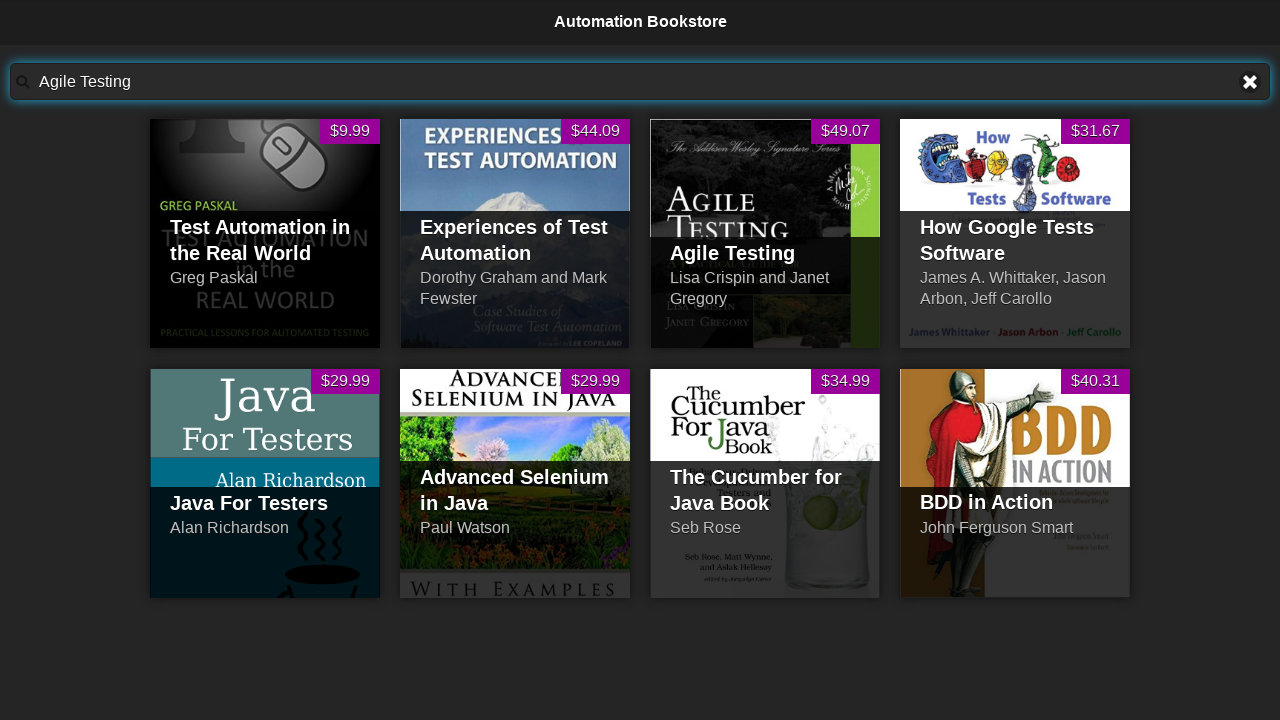

Waited for search results to load
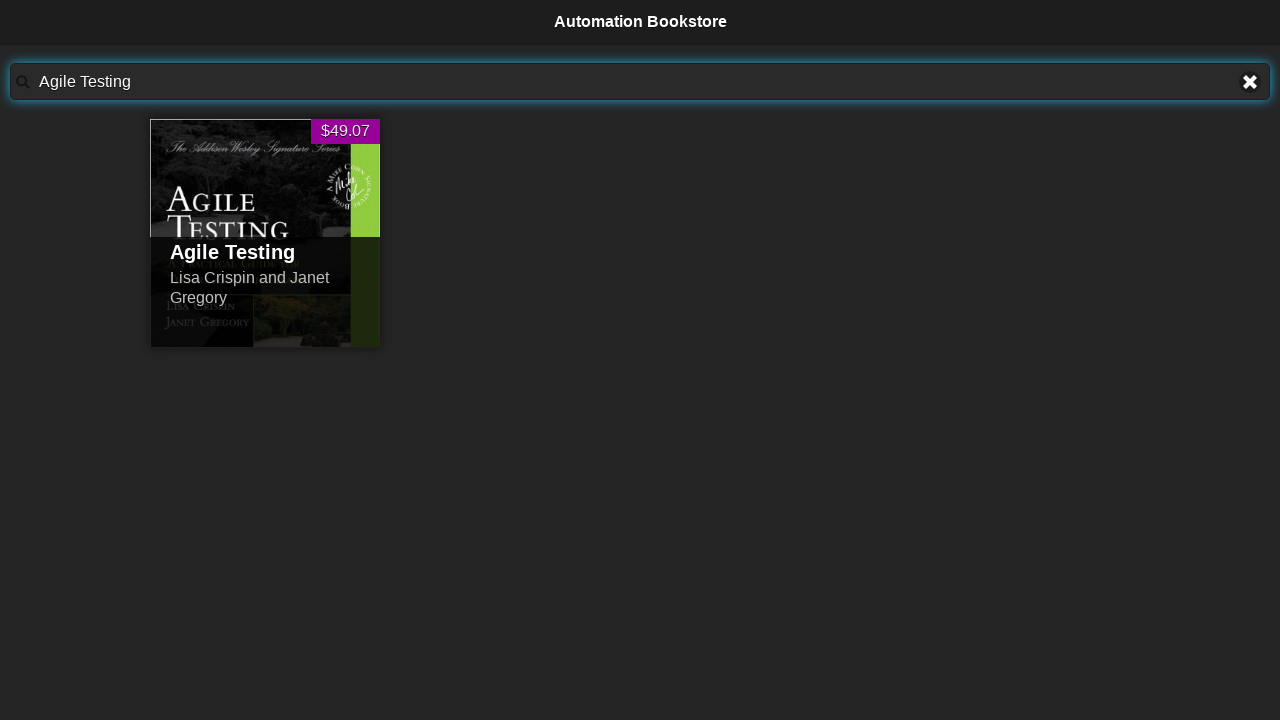

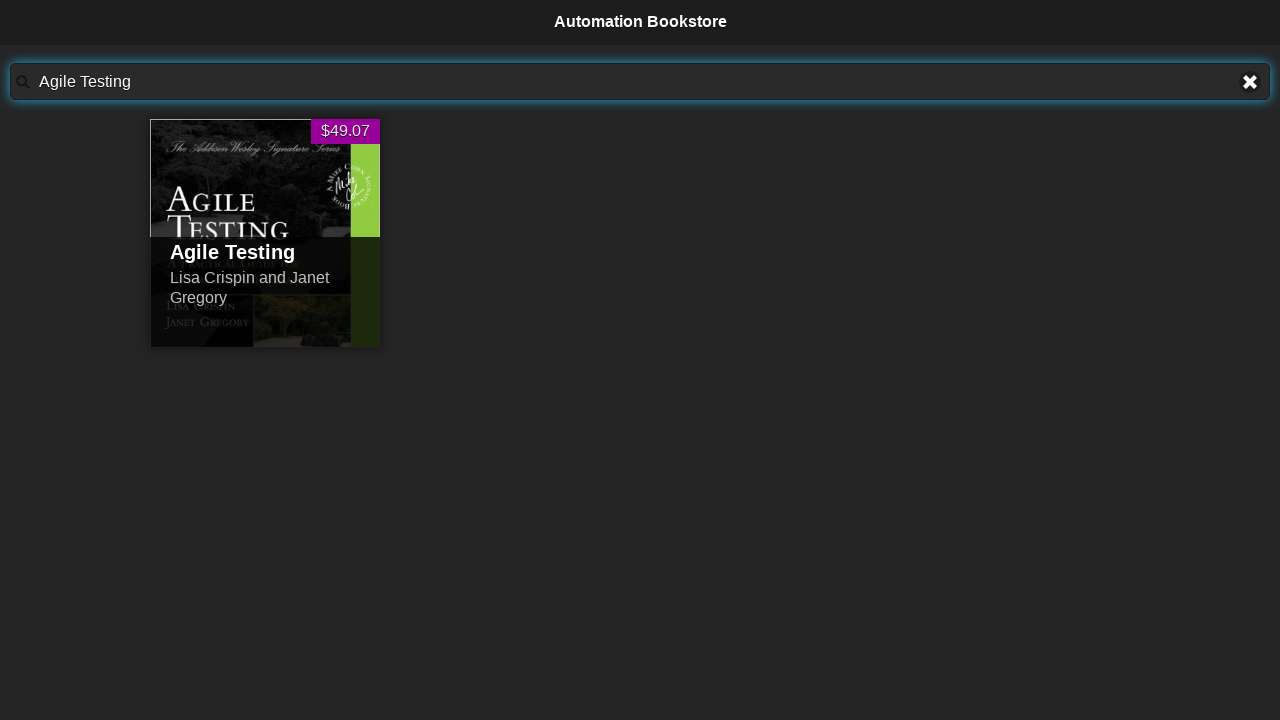